Tests page scrolling functionality by scrolling to bottom and then back to top of the page

Starting URL: https://demoqa.com/forms

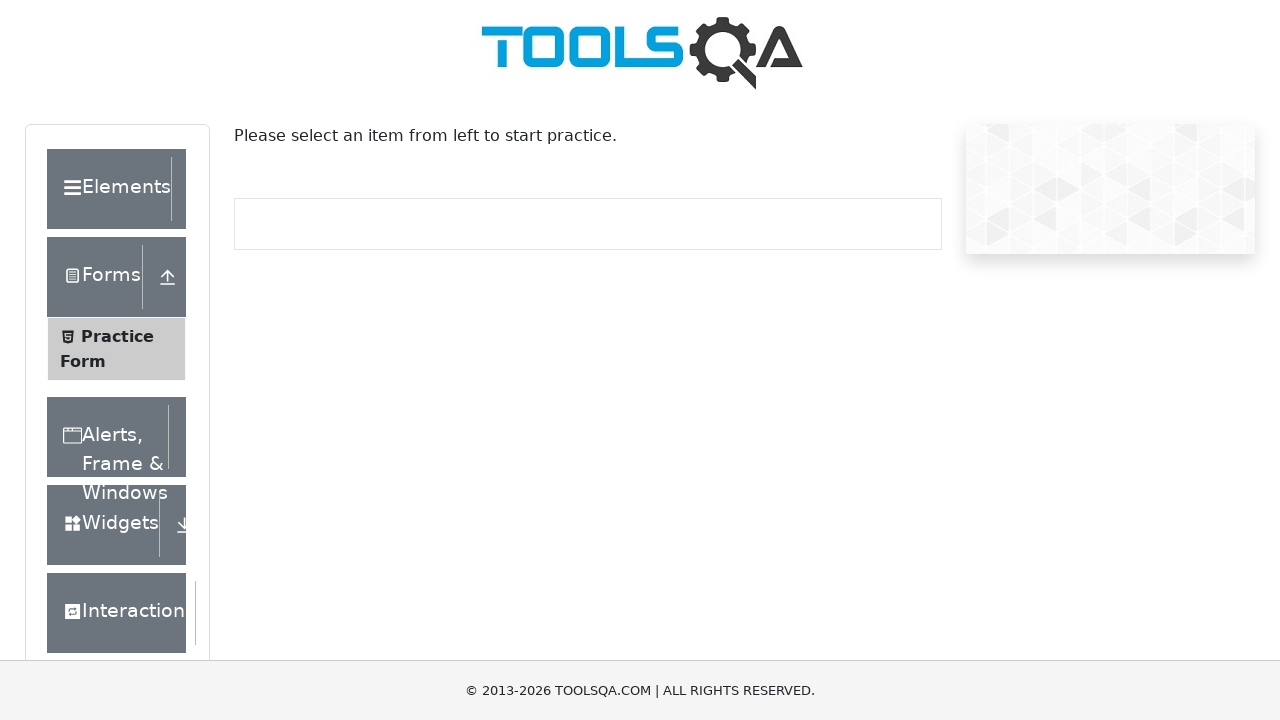

Scrolled to bottom of the page
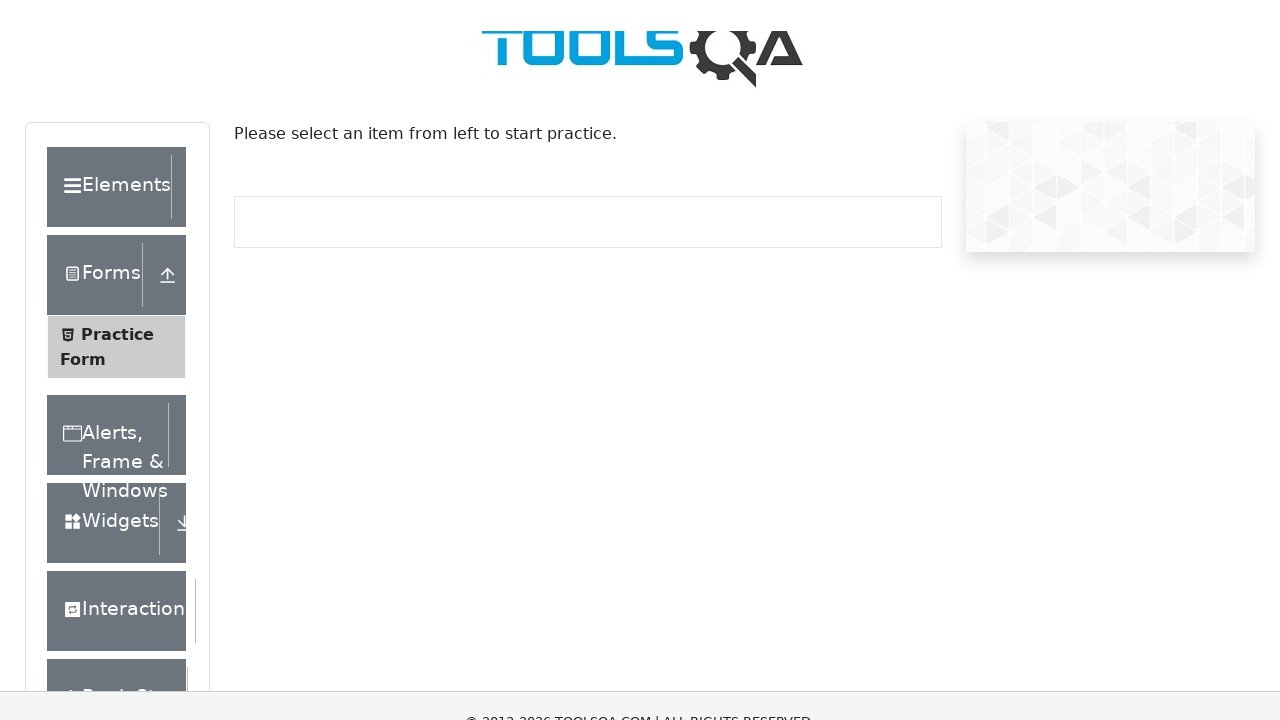

Scrolled back to top of the page
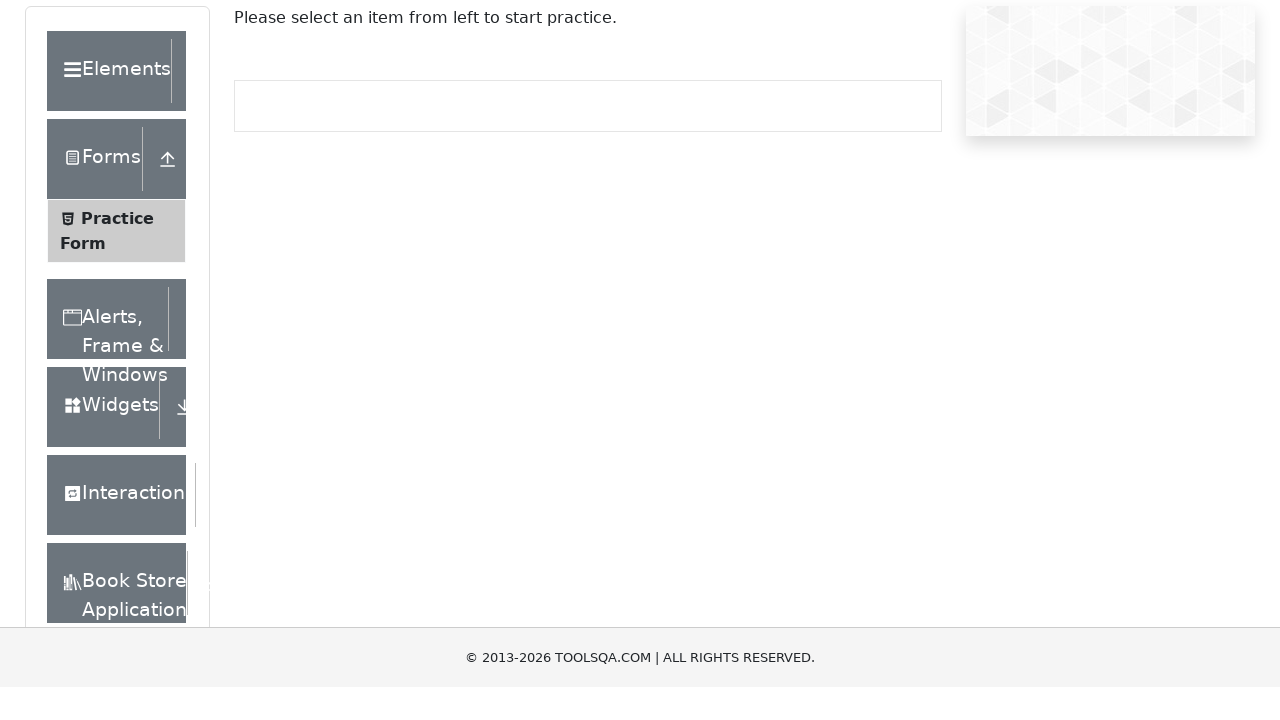

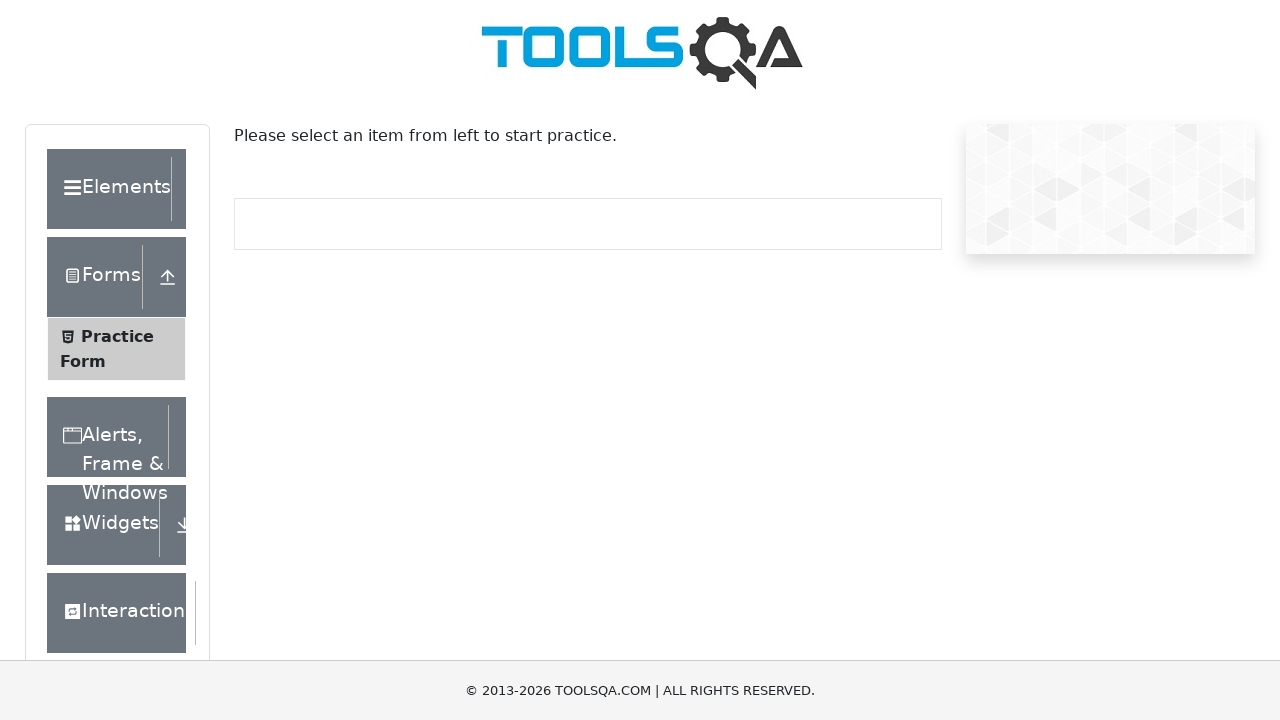